Fills out the OrangeHRM demo request form by entering name, phone number, email, and selecting a country from the dropdown.

Starting URL: https://www.orangehrm.com/hris-hr-software-demo/

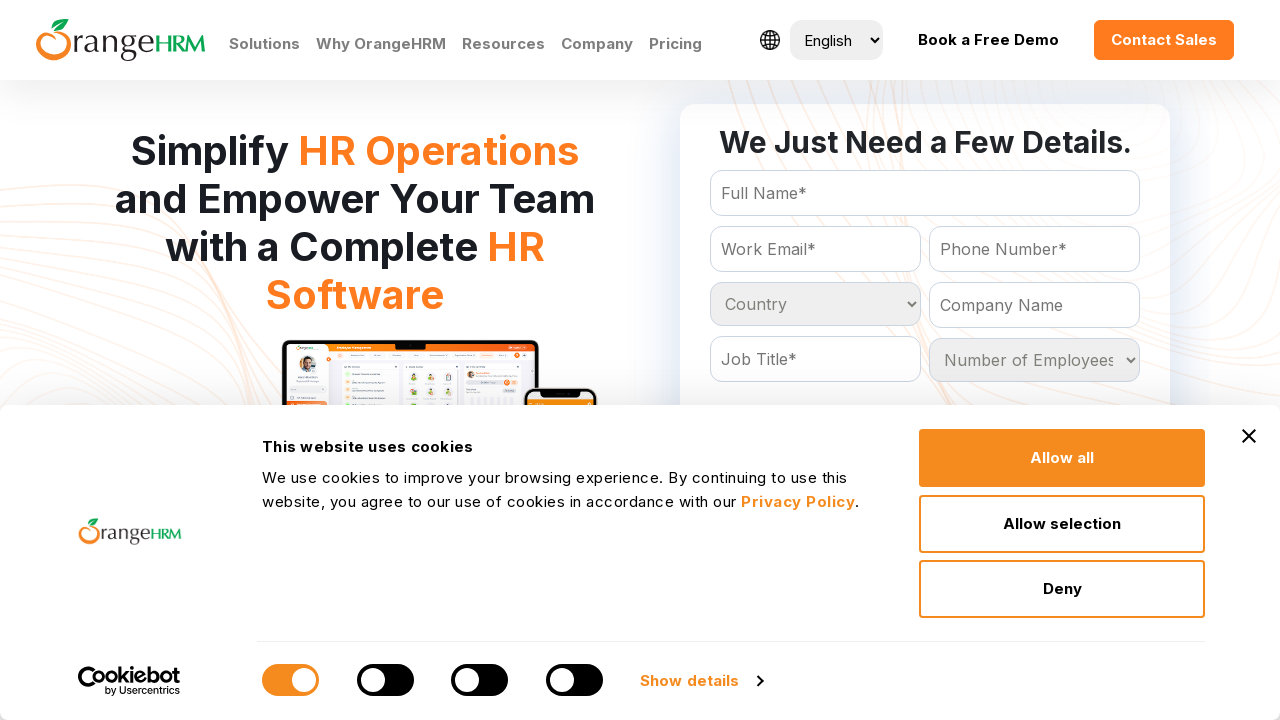

Filled full name field with 'Sarah Mitchell' on #Form_getForm_FullName
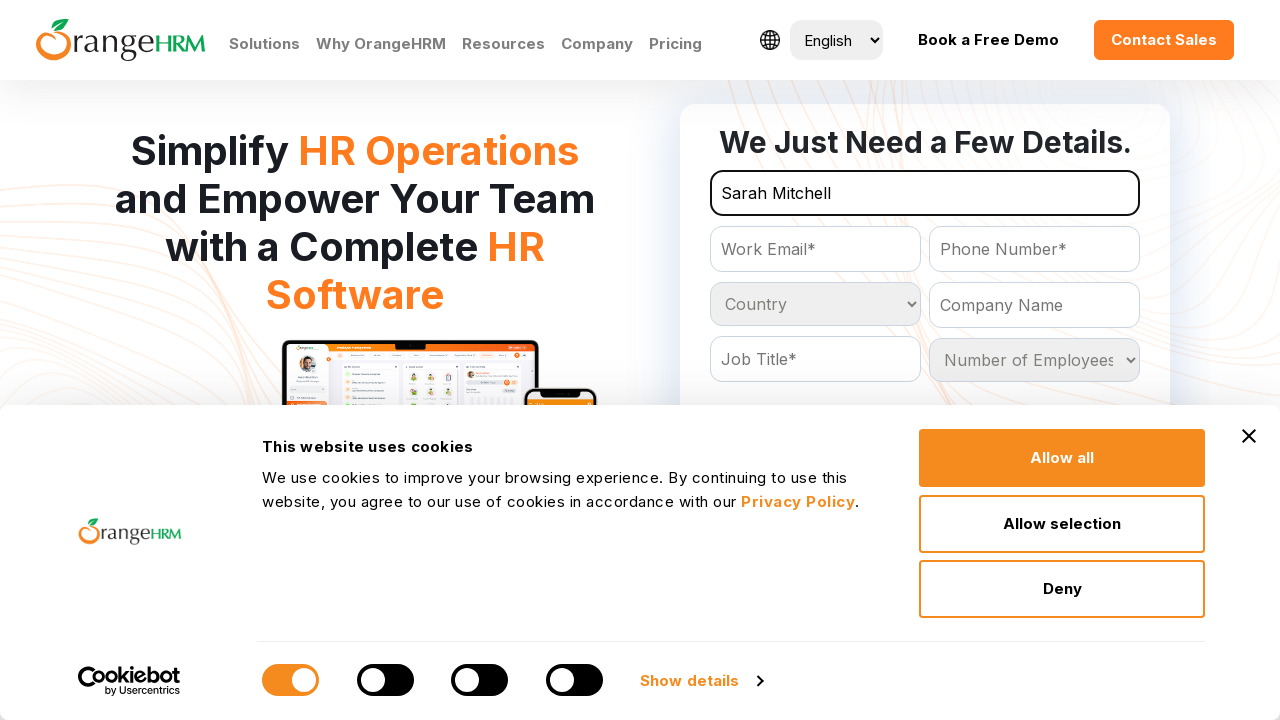

Filled contact/phone field with '5551234567' on input#Form_getForm_Contact
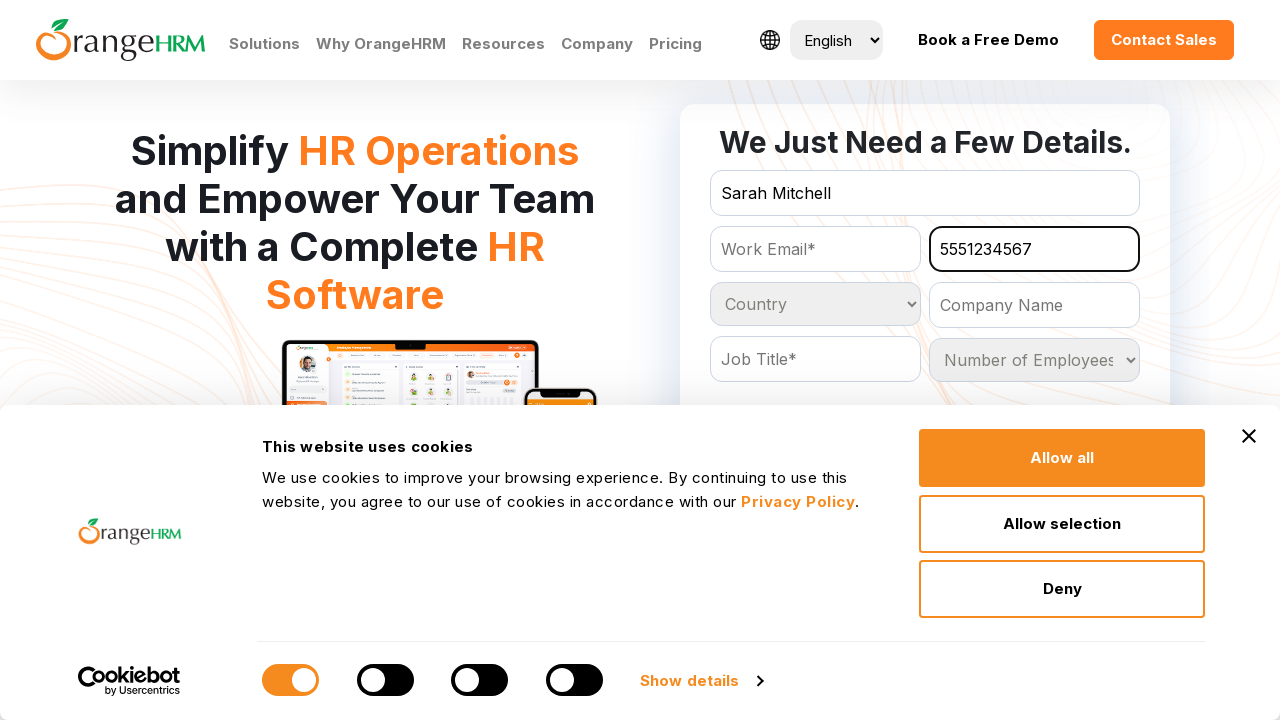

Filled email field with 'sarah.mitchell@example.com' on #Form_getForm_Email
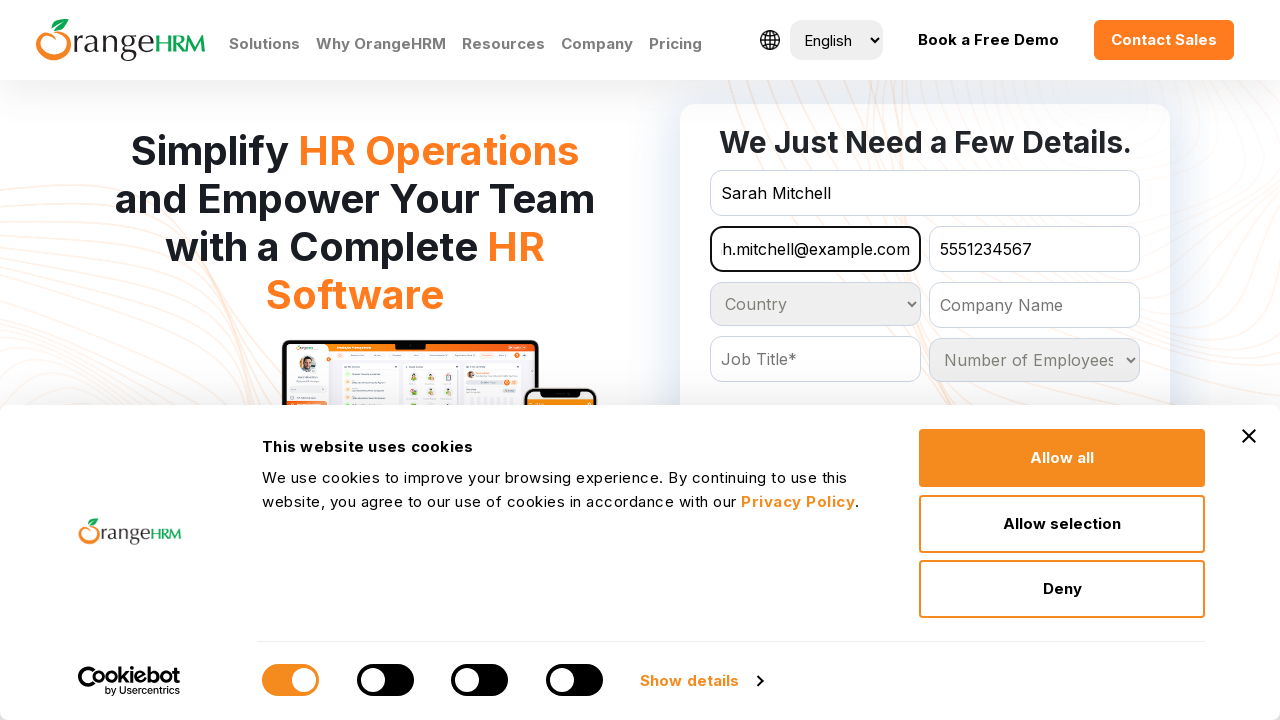

Selected country from dropdown at index 2 on select#Form_getForm_Country
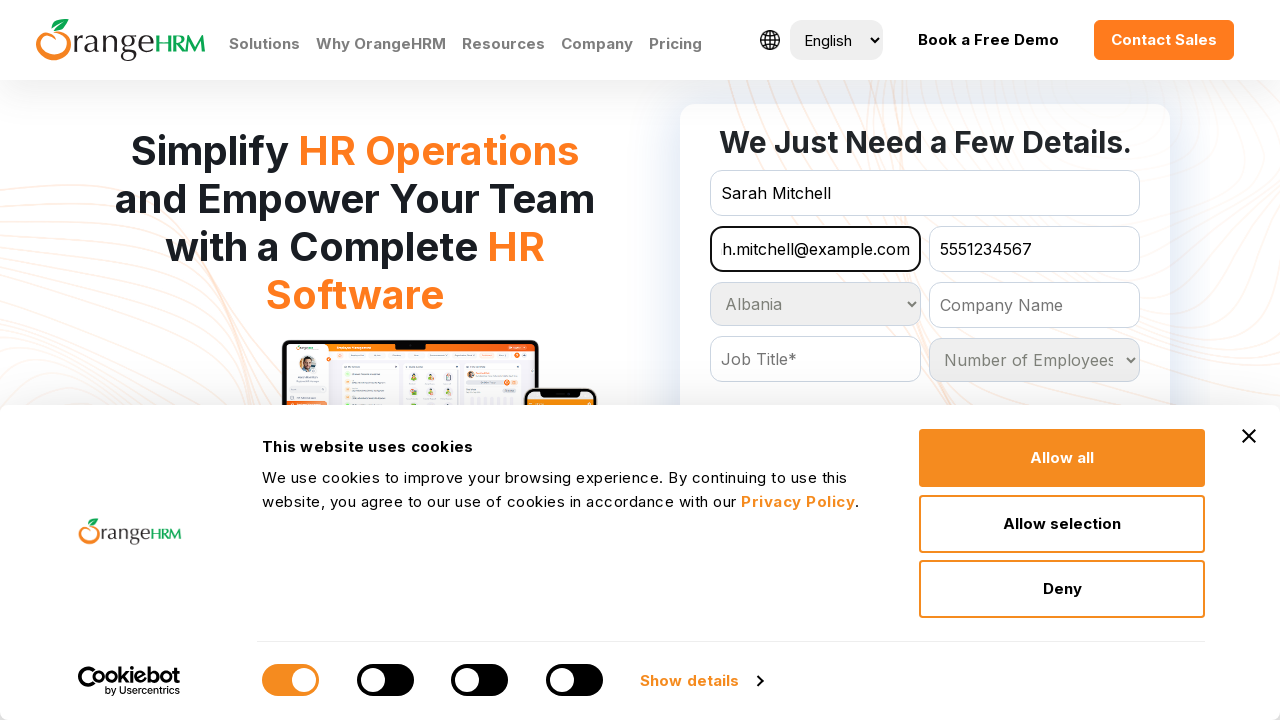

Re-filled contact/phone field with '5551234567' on input#Form_getForm_Contact
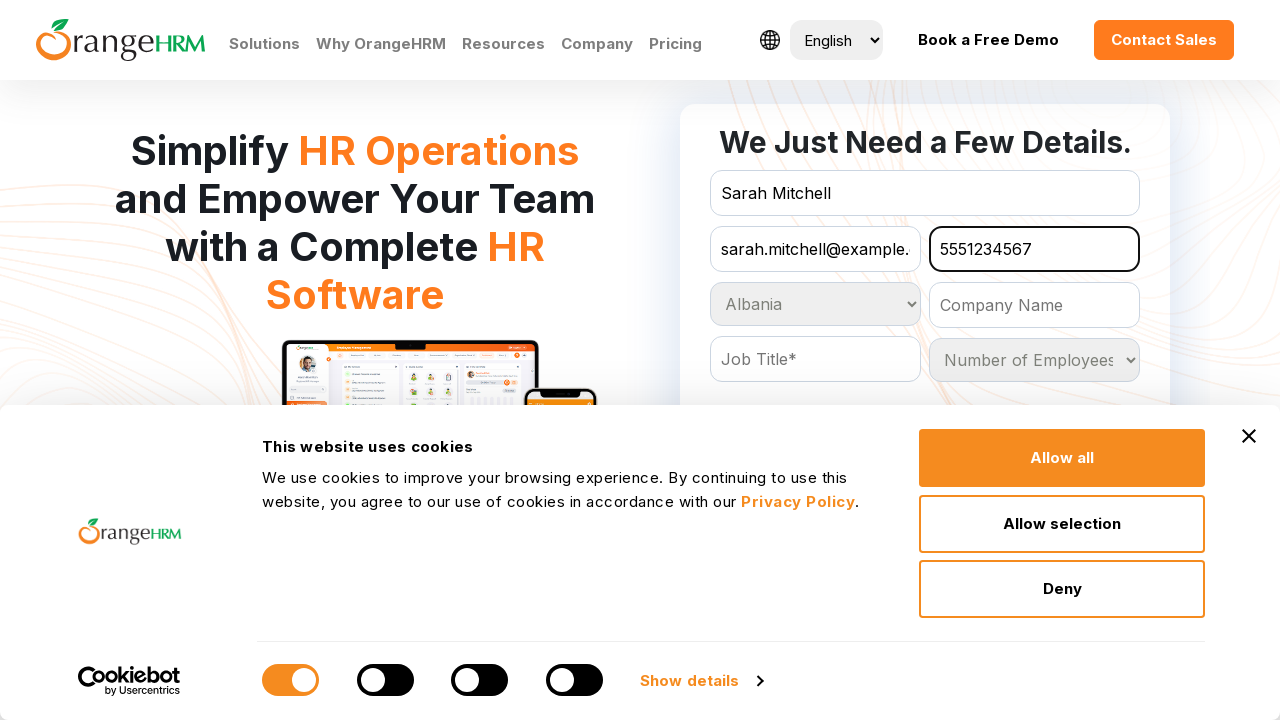

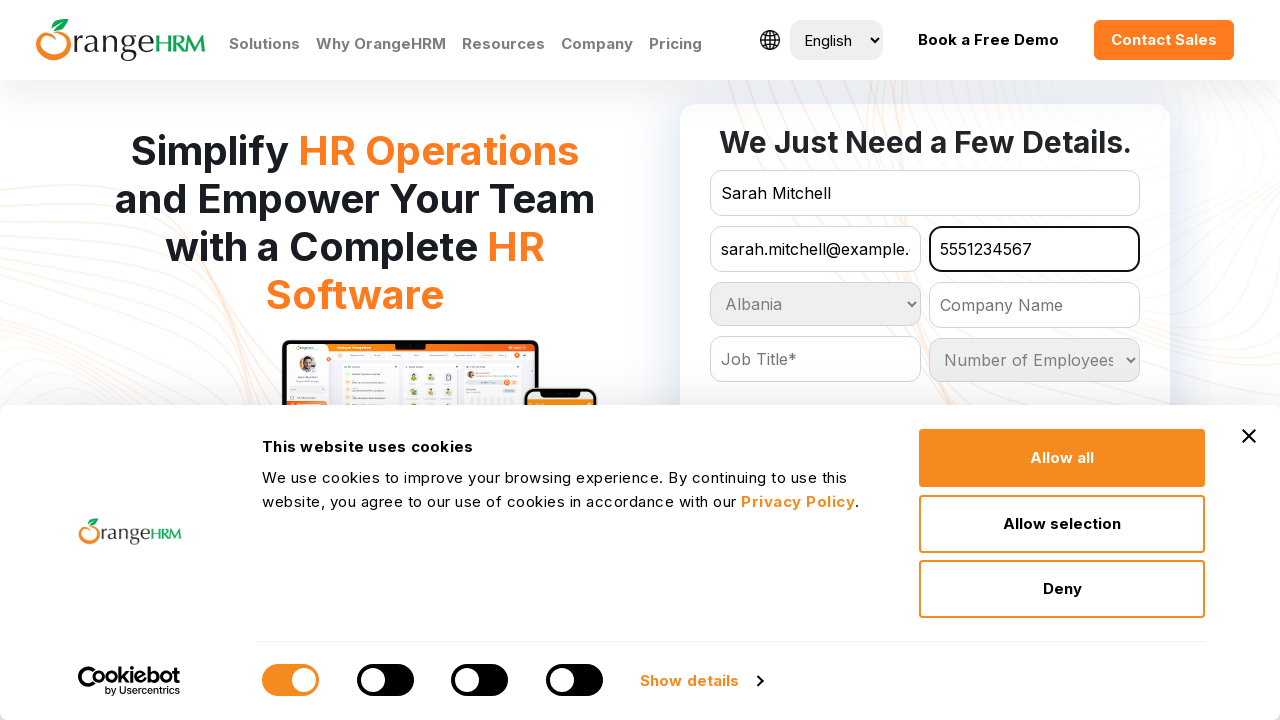